Tests JavaScript confirm dialog by clicking the JS Confirm button, dismissing the confirmation, and verifying the result message shows "You clicked: Cancel".

Starting URL: https://the-internet.herokuapp.com/javascript_alerts

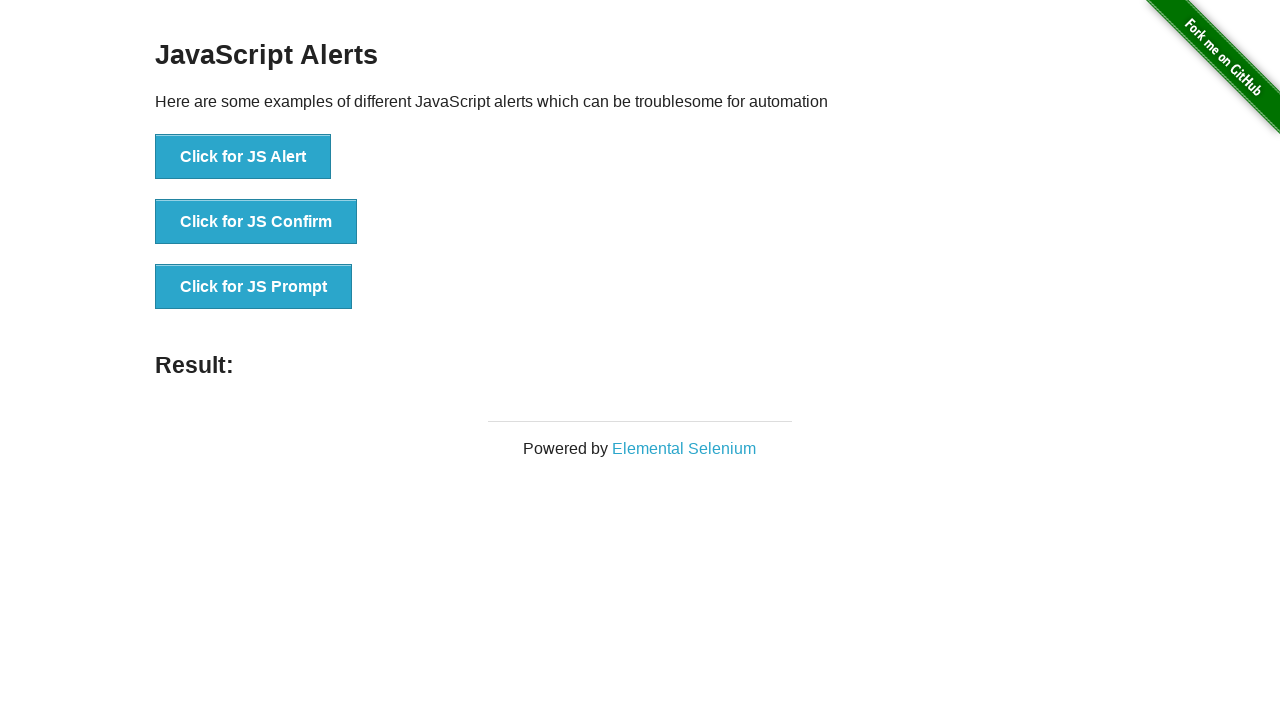

Set up dialog handler to dismiss confirmation dialog
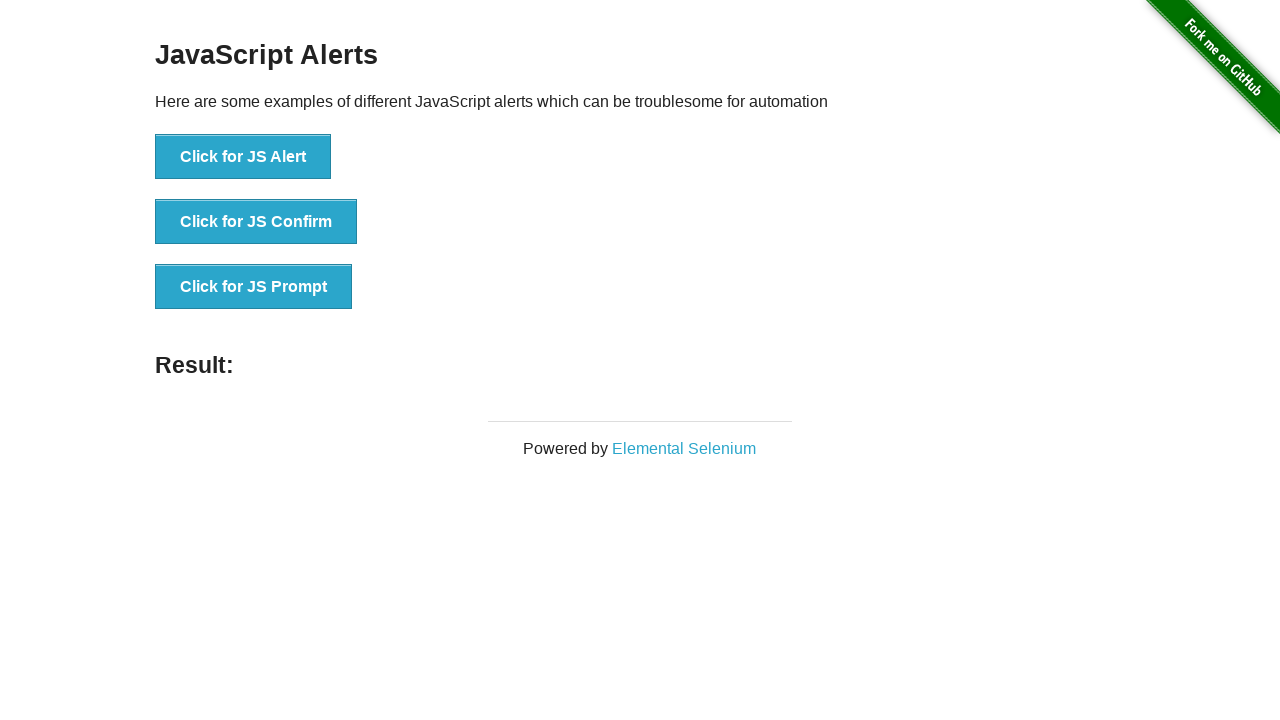

Clicked the JS Confirm button to trigger JavaScript confirm dialog at (256, 222) on button[onclick*='jsConfirm']
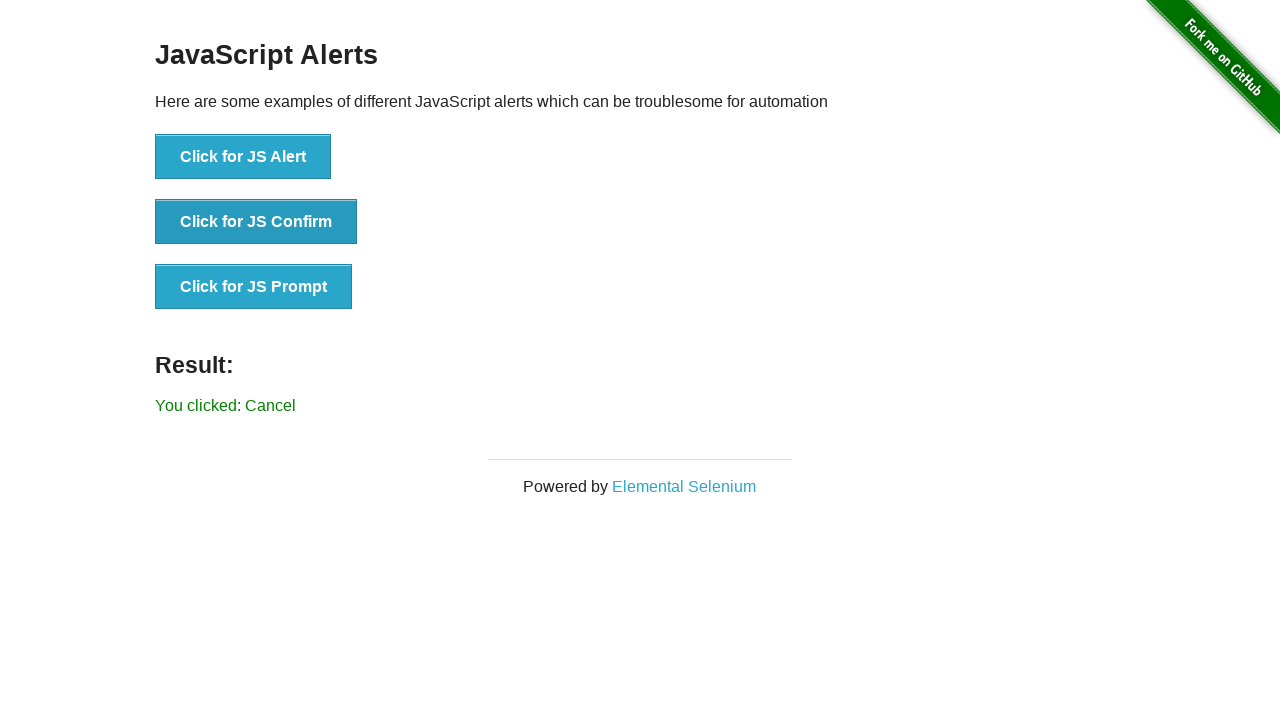

Result label appeared after dismissing confirmation dialog
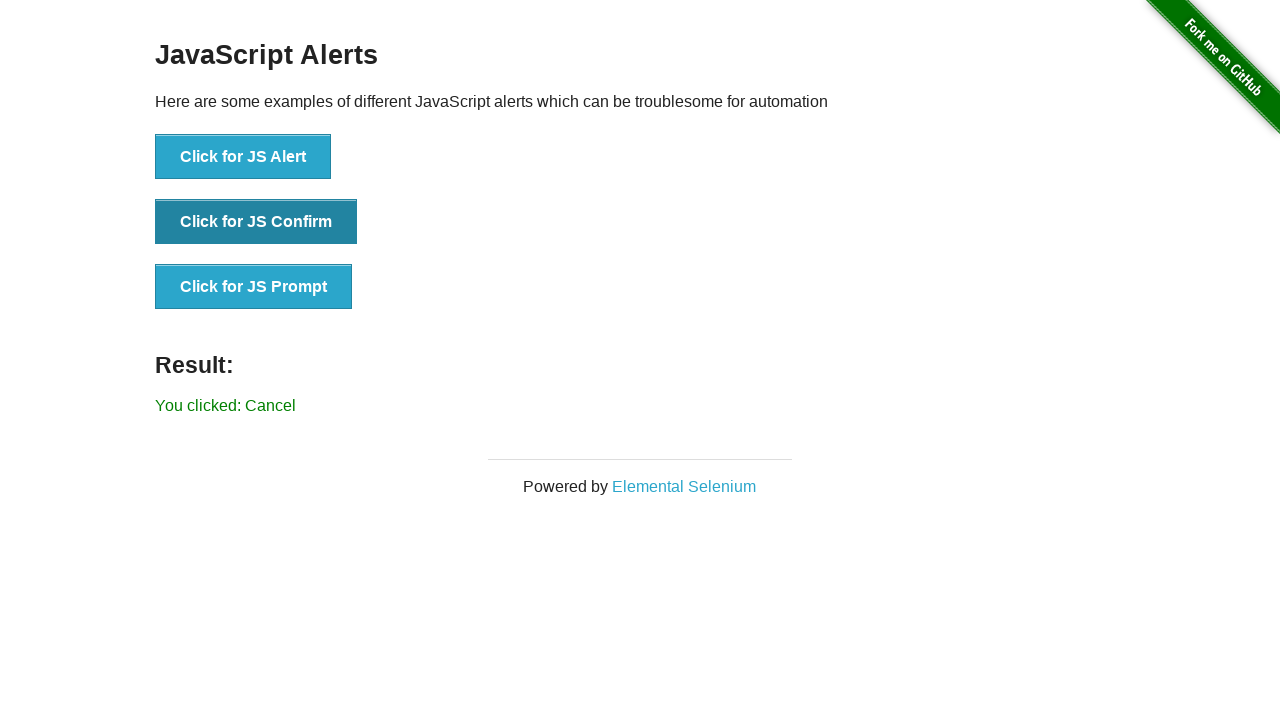

Retrieved result text: 'You clicked: Cancel'
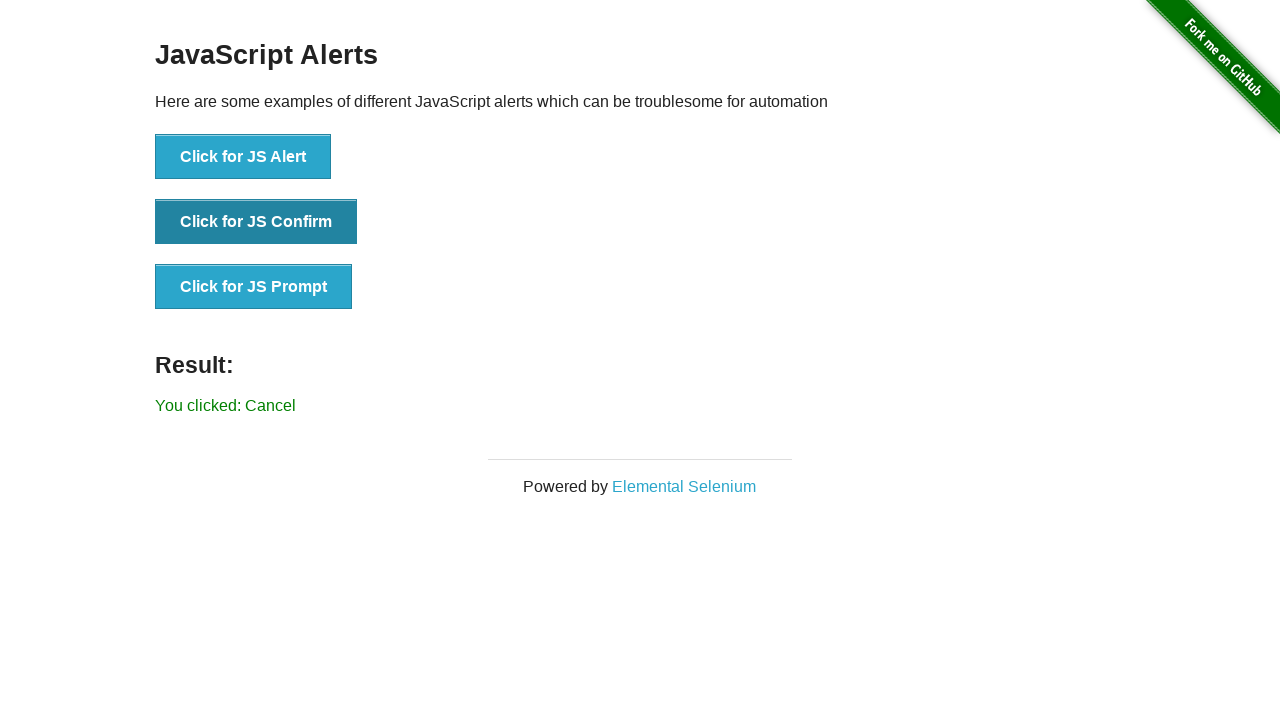

Verified that result message contains 'You clicked: Cancel'
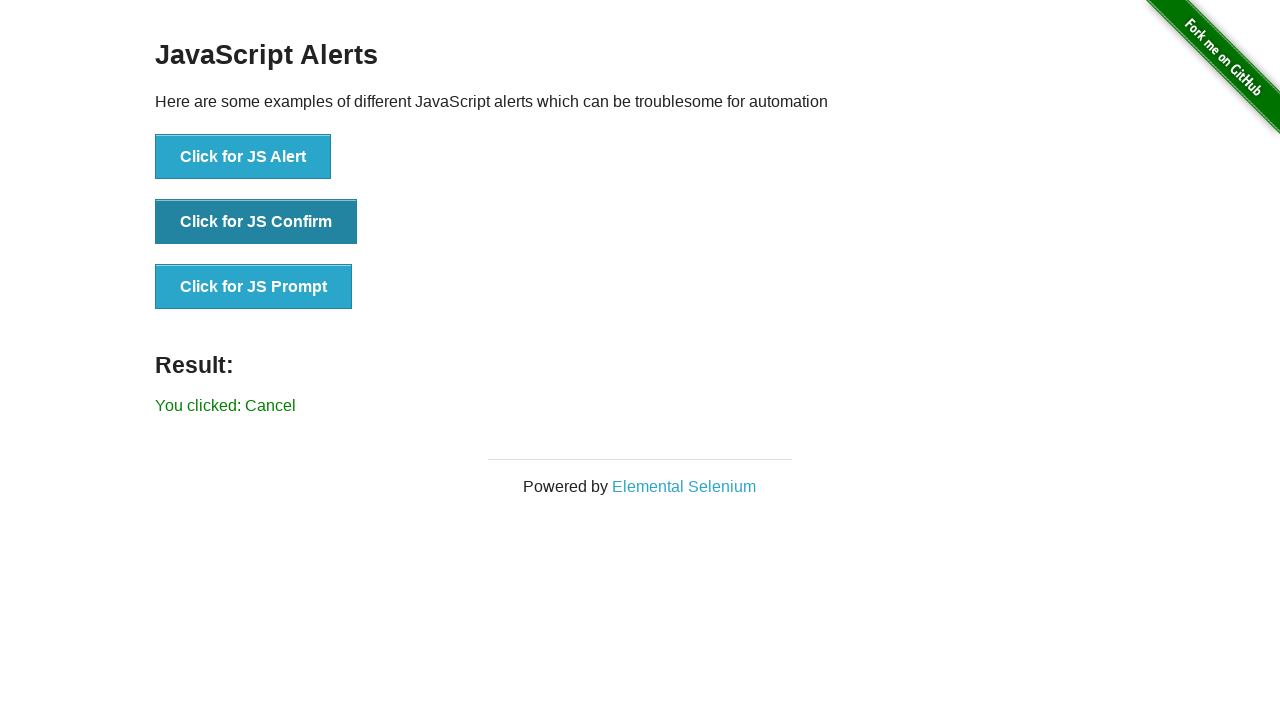

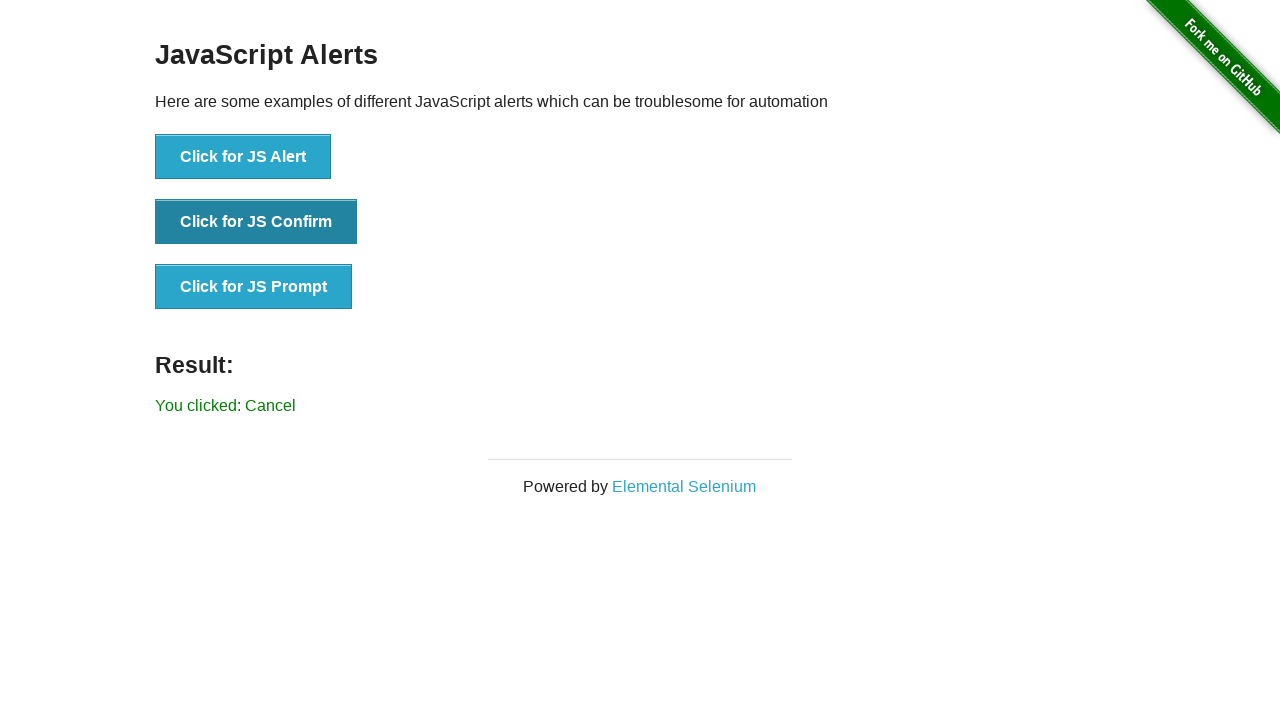